Navigates to a Telerik Kendo UI DateTimePicker demo page and verifies the page loads by checking the title

Starting URL: http://demos.telerik.com/kendo-ui/datetimepicker/index

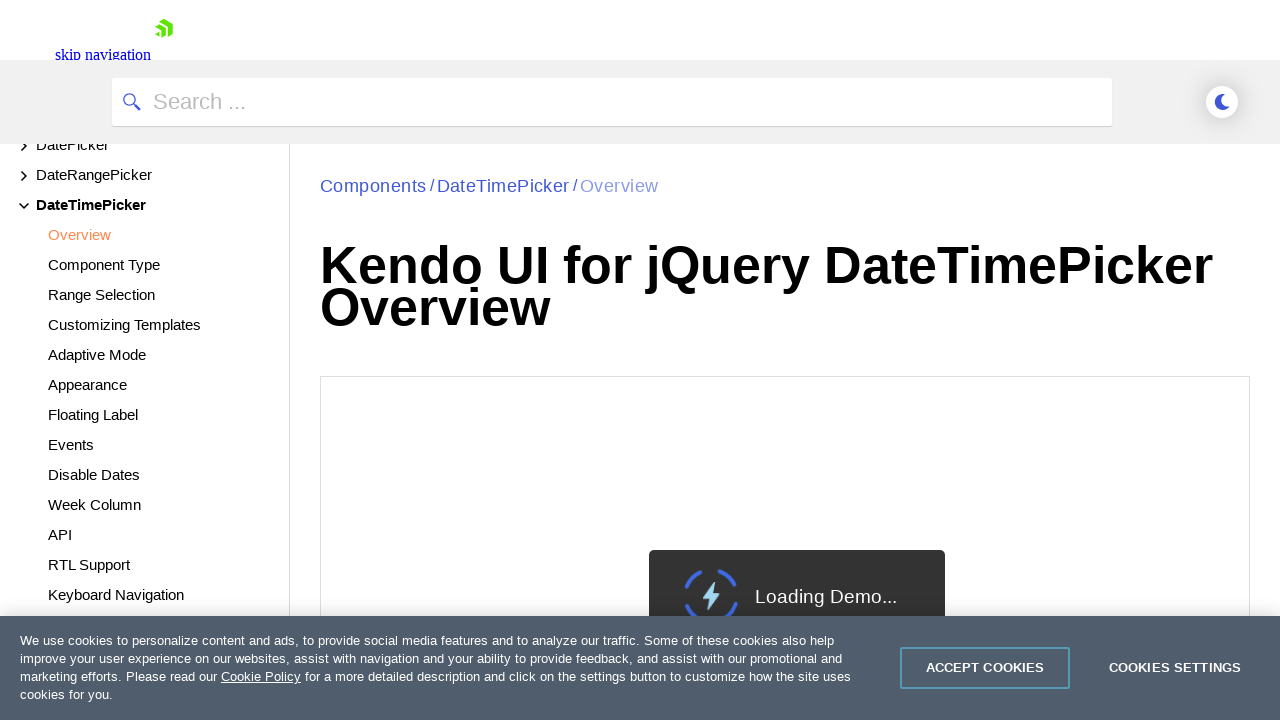

Waited for page DOM to be fully loaded
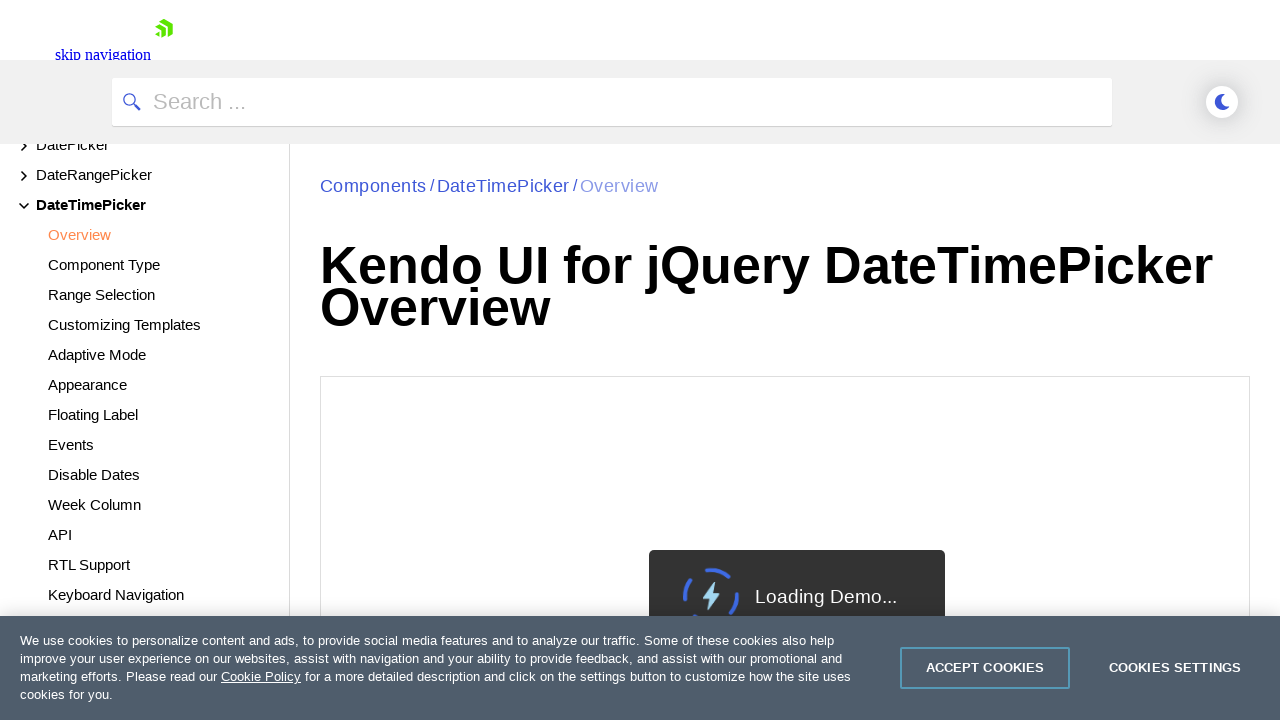

Retrieved page title: Demo of core features in jQuery DateTimePicker widget | Kendo UI for jQuery
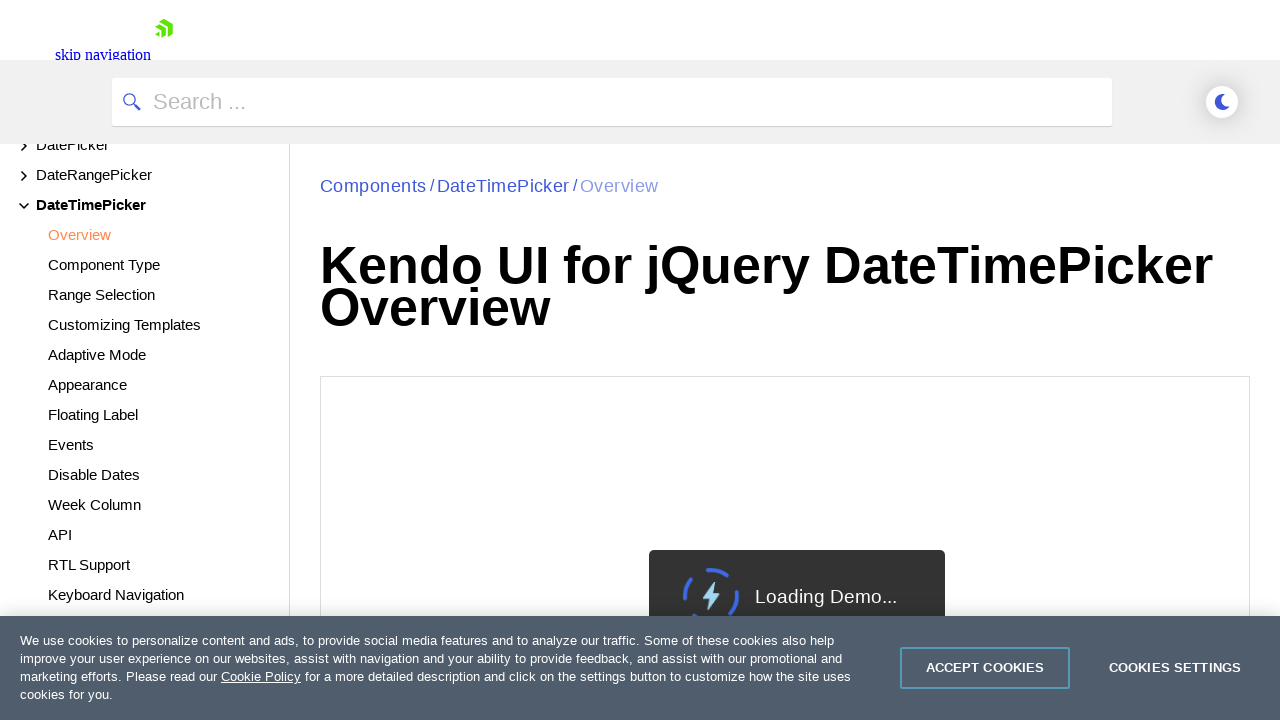

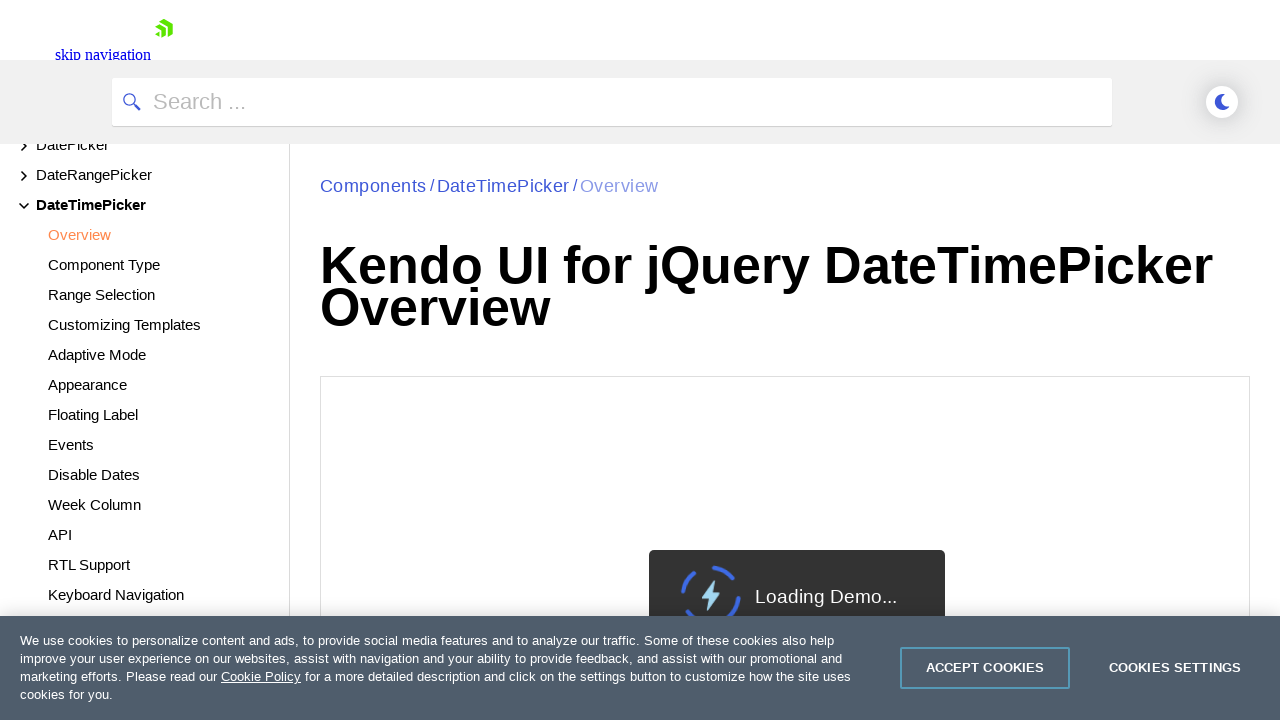